Navigates to the Chinese Lawyers Association credit website, selects the law firm search option, enters a law firm name, and submits the search.

Starting URL: https://credit.acla.org.cn/

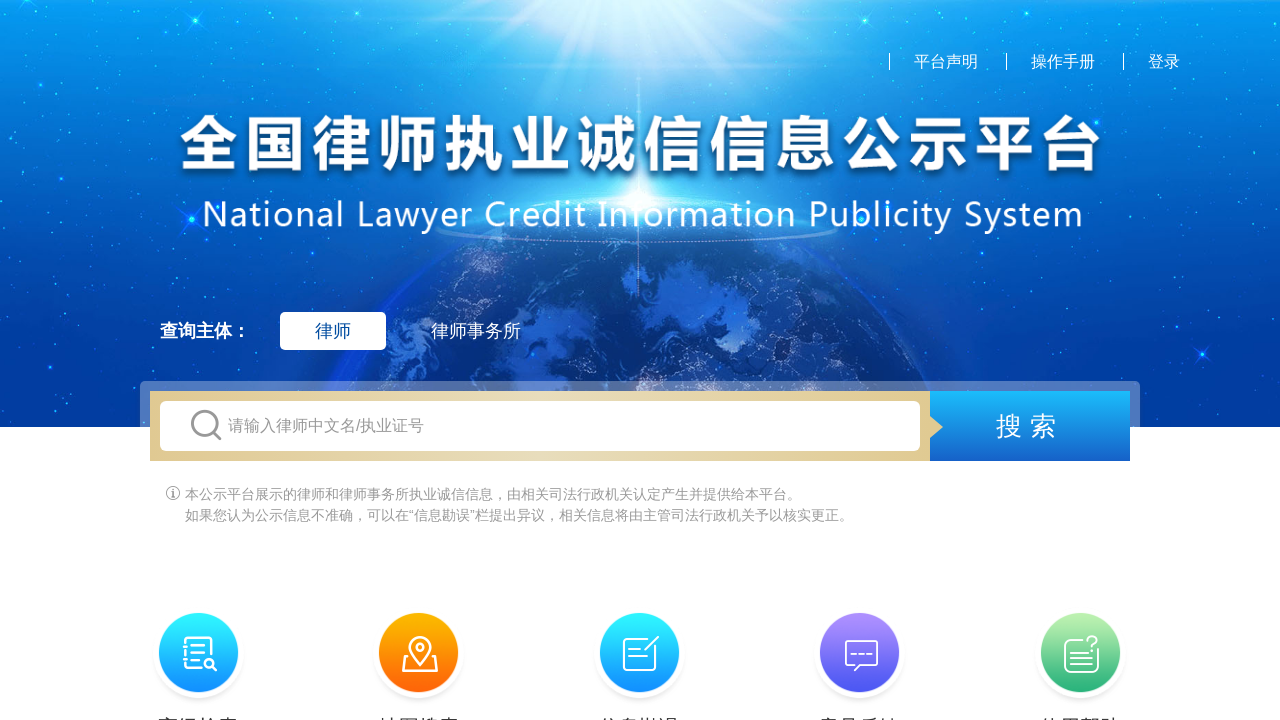

Waited for search input field to be available
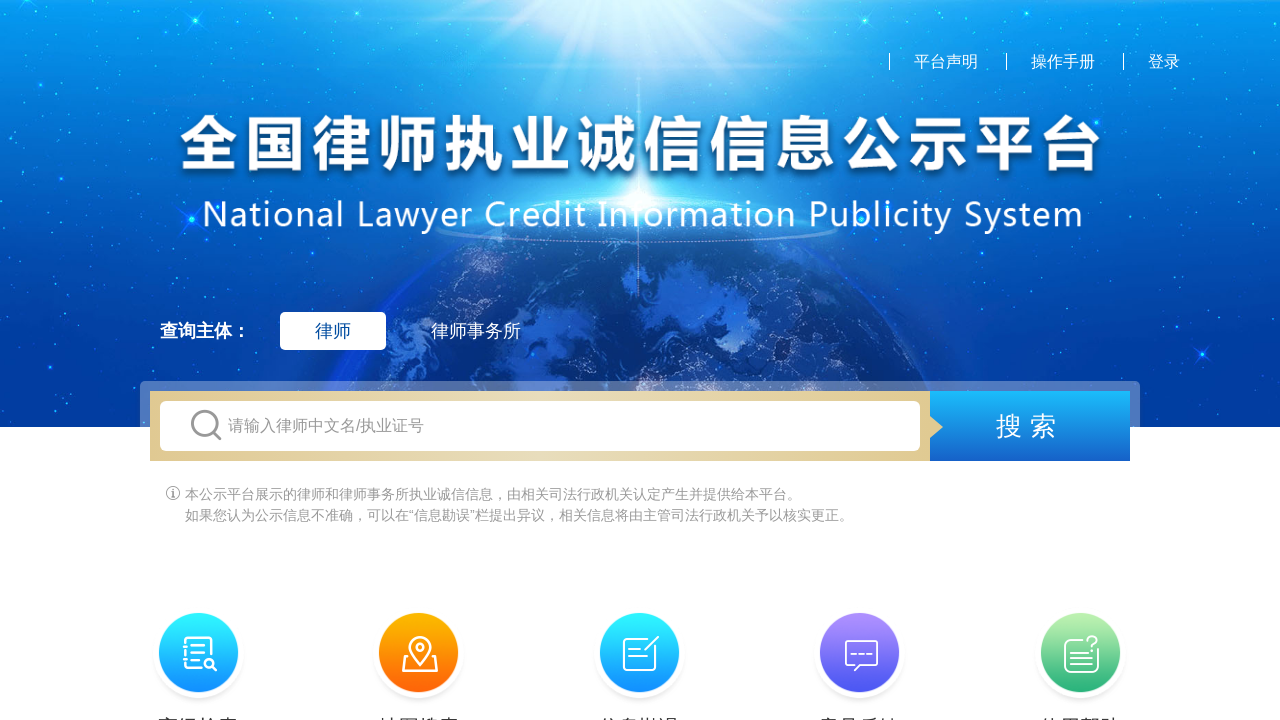

Clicked on the law firm search tab at (476, 331) on li.organ-list.pull-left.organ-lawfirm
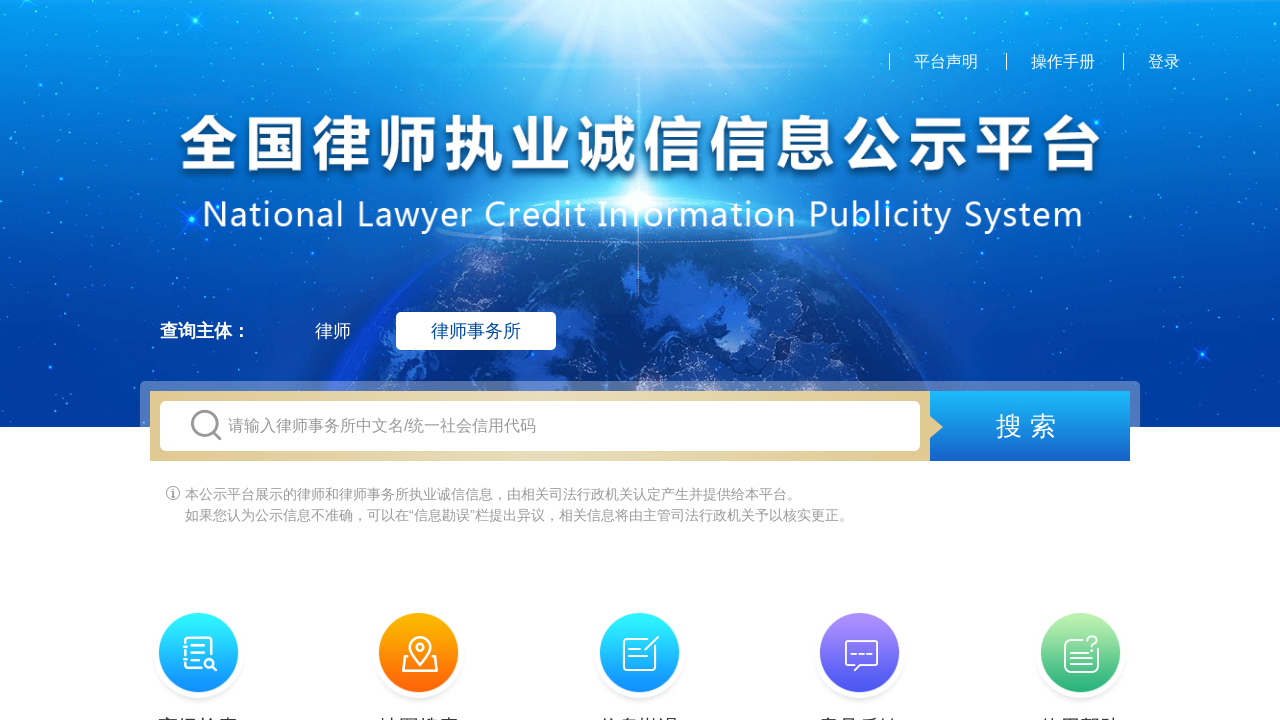

Entered law firm name '北京和儒律师事务所' in search field on input#keyWords
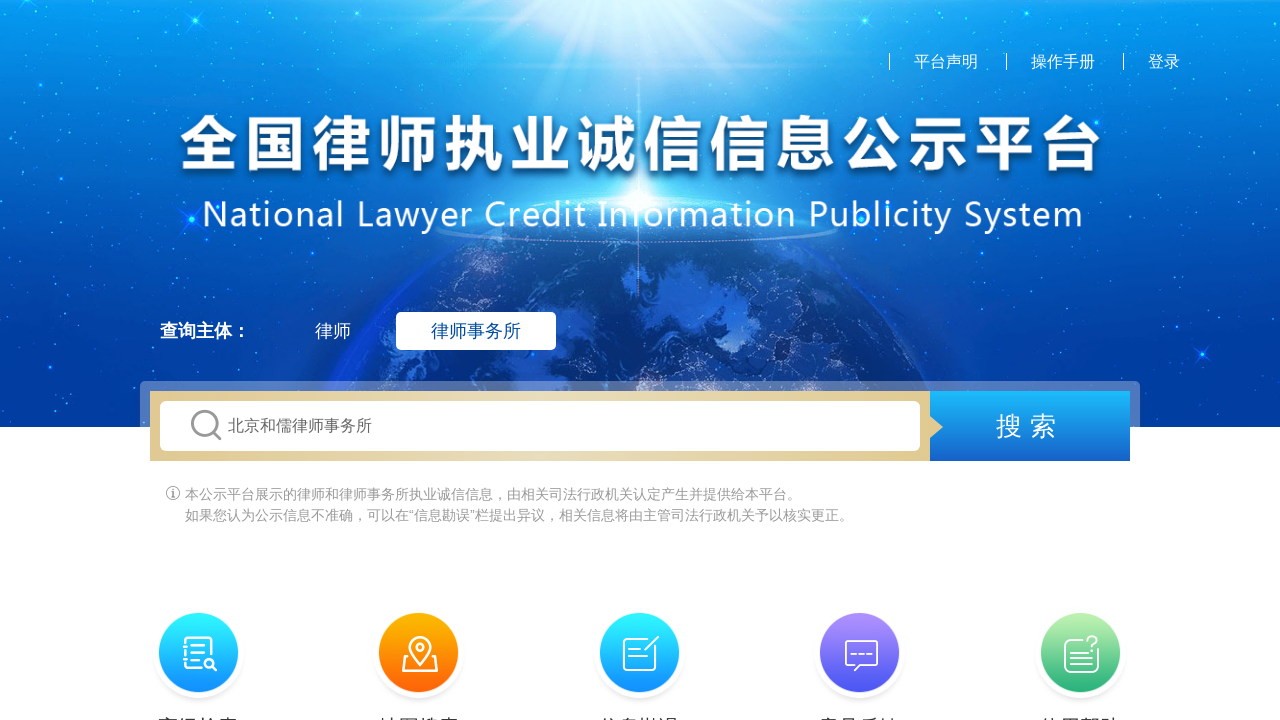

Waited for UI updates
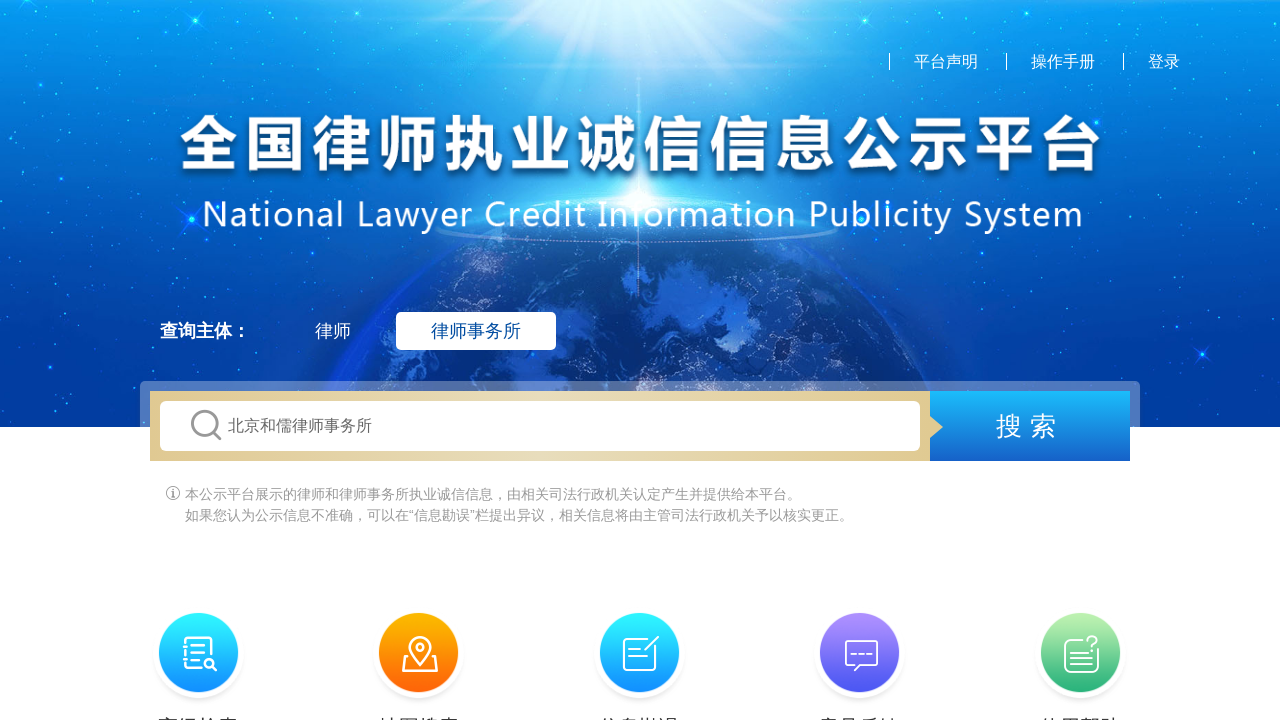

Clicked the search button at (1030, 426) on a.blue-right.pull-right
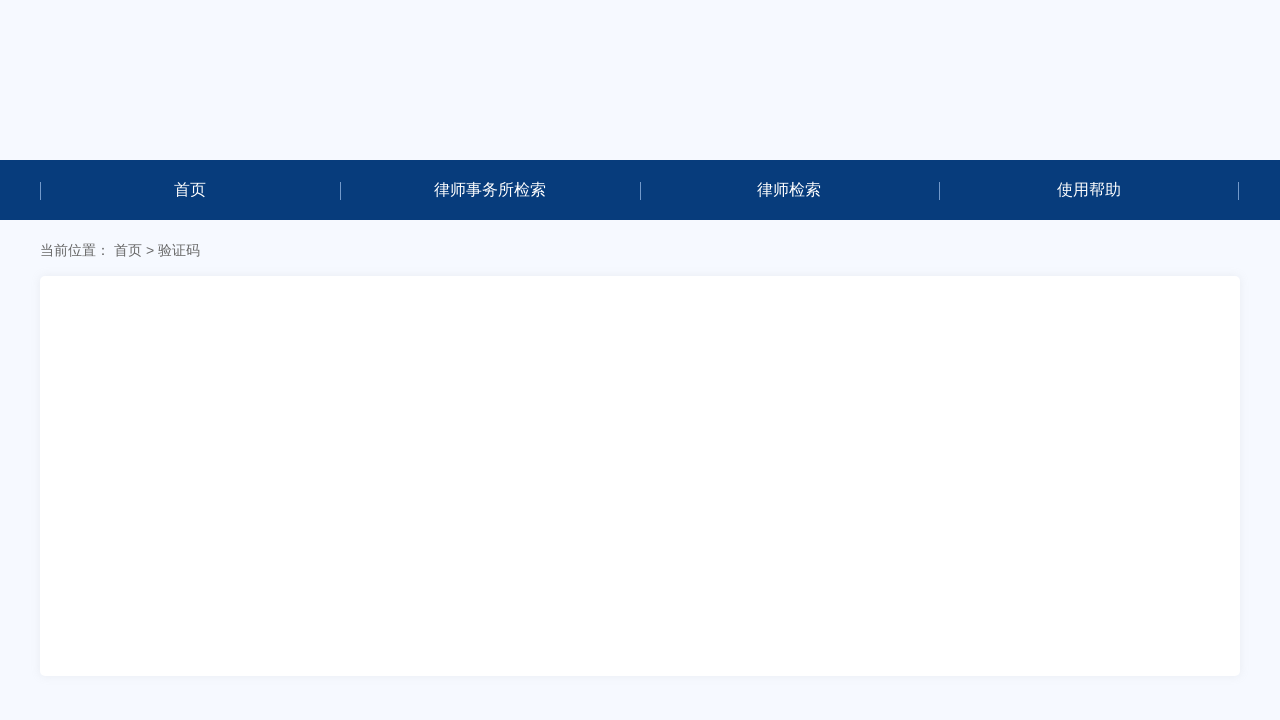

Waited for search results to load
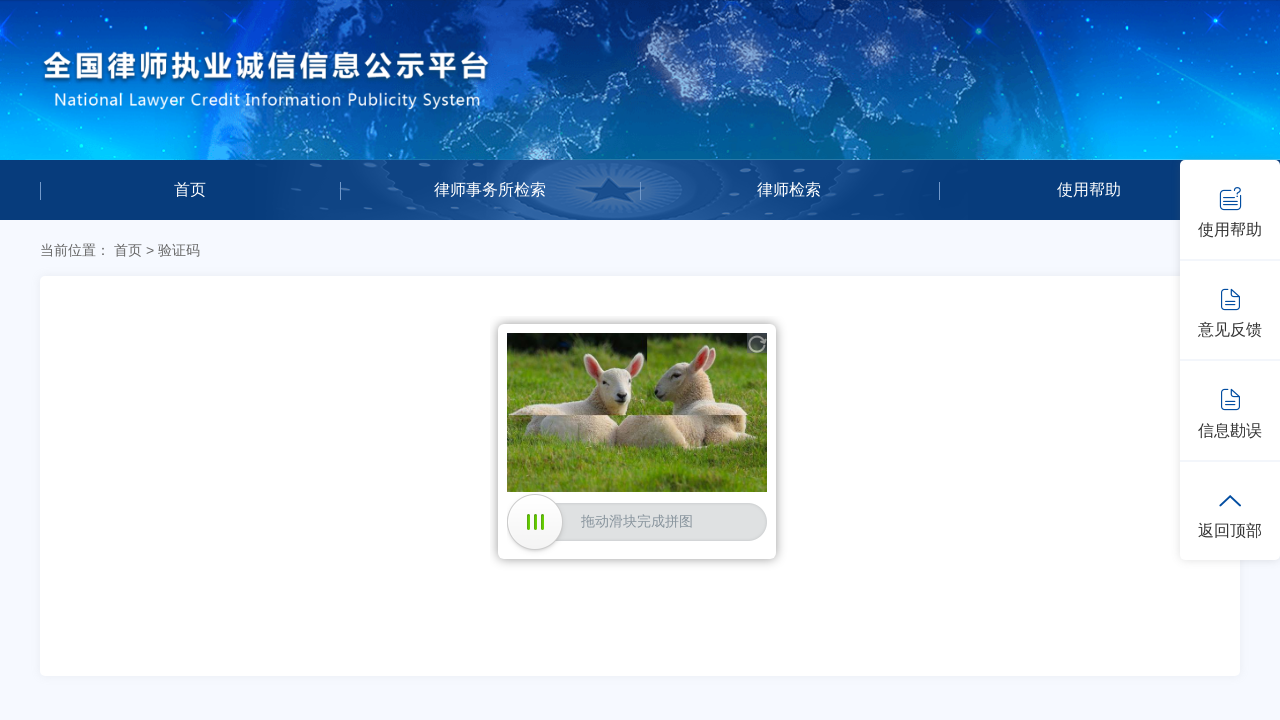

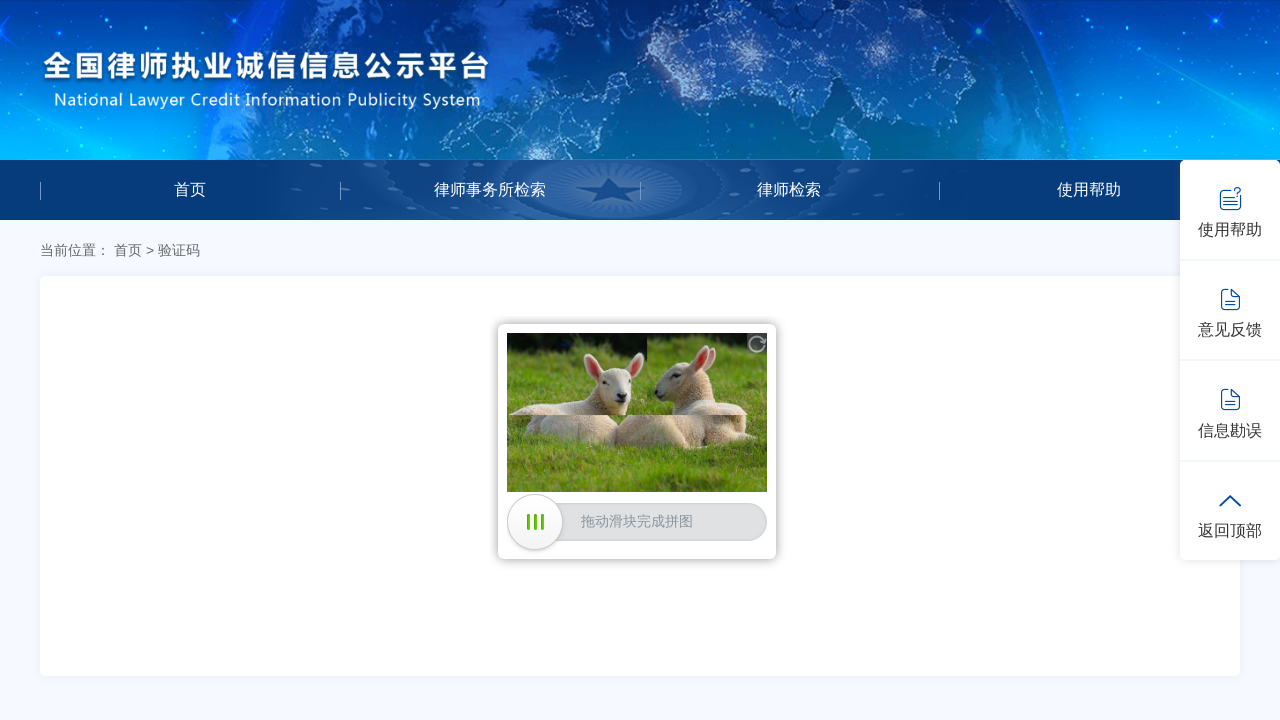